Tests a warm floor cable power calculator by filling in floor dimensions, room type, heating type, and heat loss values, then verifying the calculated cable power result.

Starting URL: https://kermi-fko.ru/raschety/Calc-Rehau-Solelec.aspx

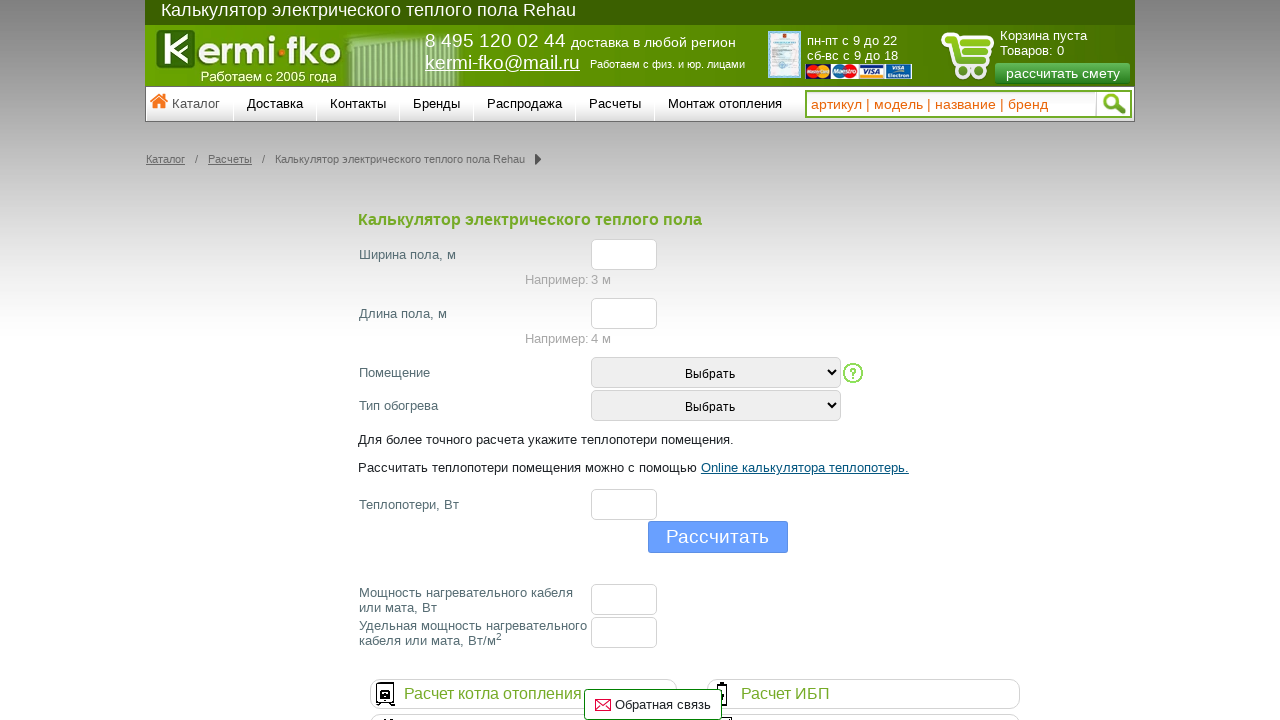

Waited for floor width input field to load
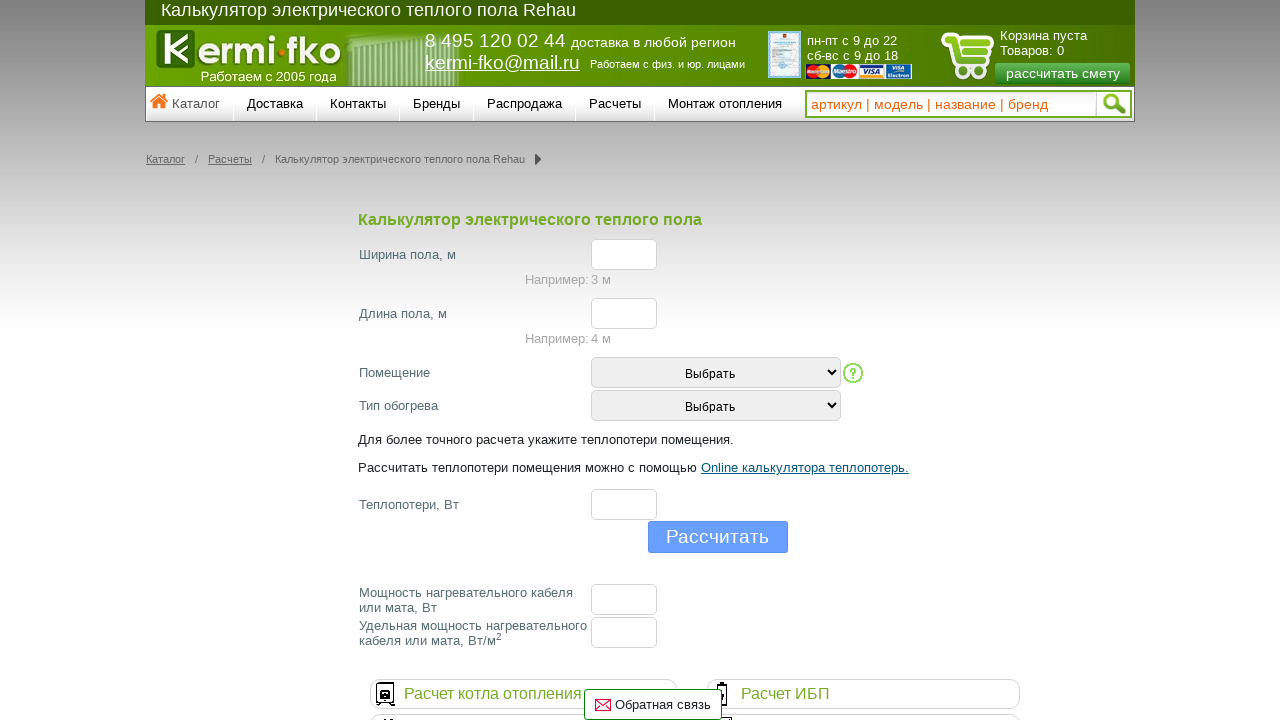

Filled floor width with value 4 on #el_f_width
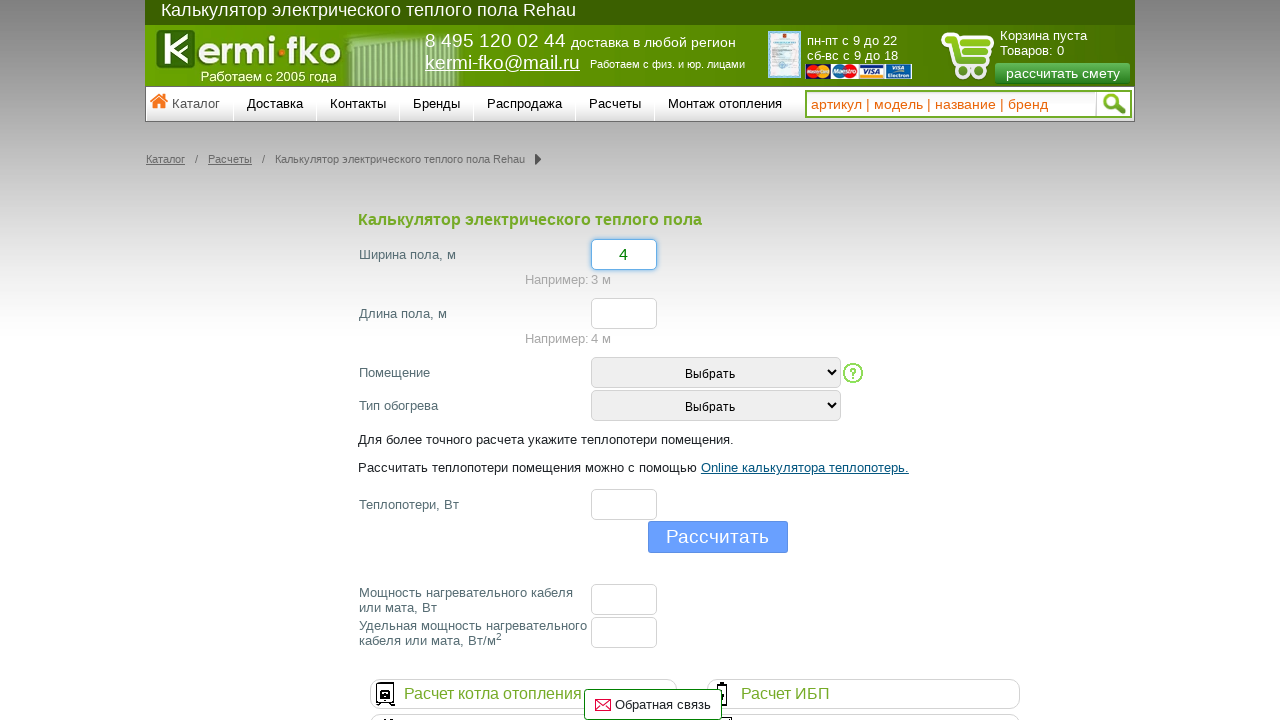

Filled floor length with value 5 on #el_f_lenght
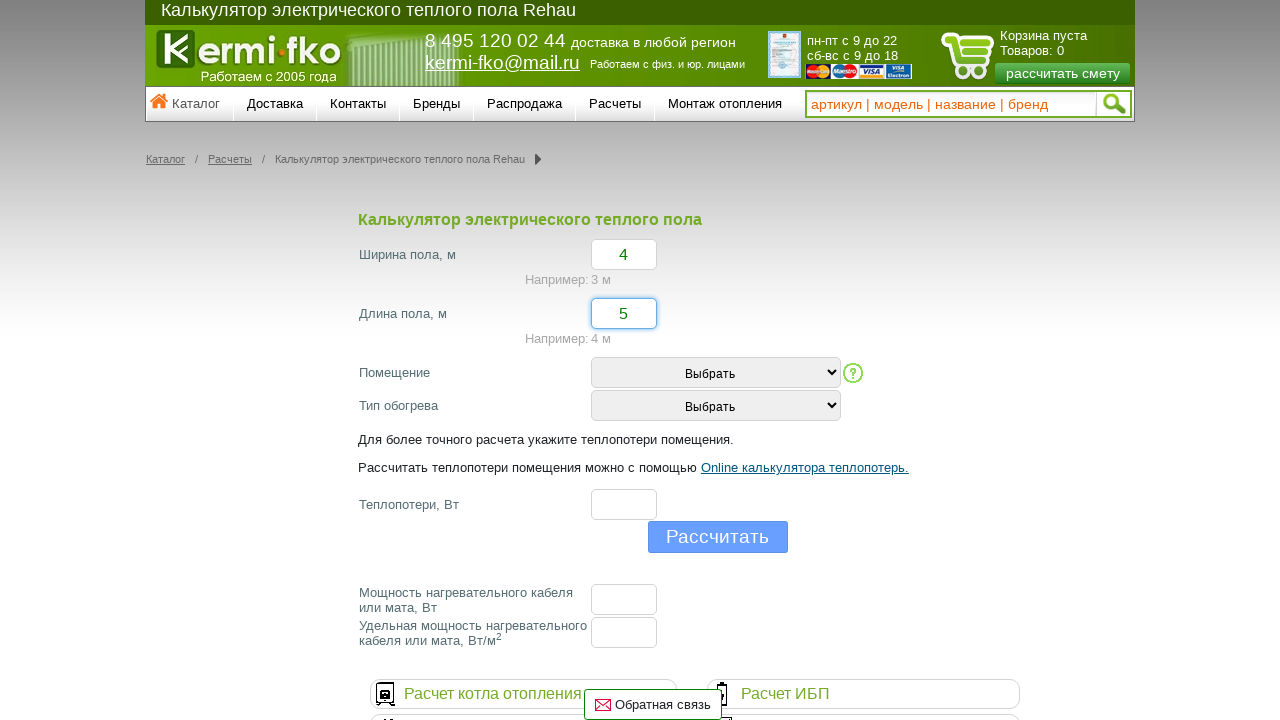

Selected room type (Kitchen or bedroom) on #room_type
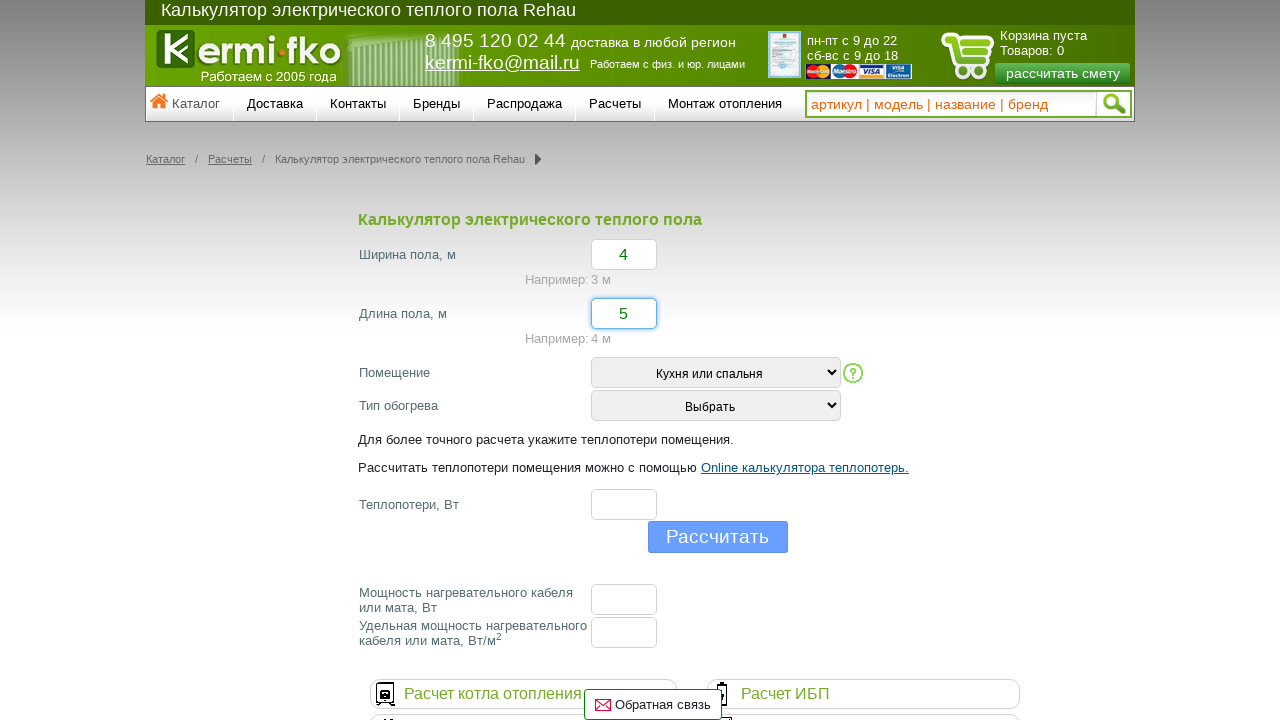

Selected heating type (Comfort heating) on #heating_type
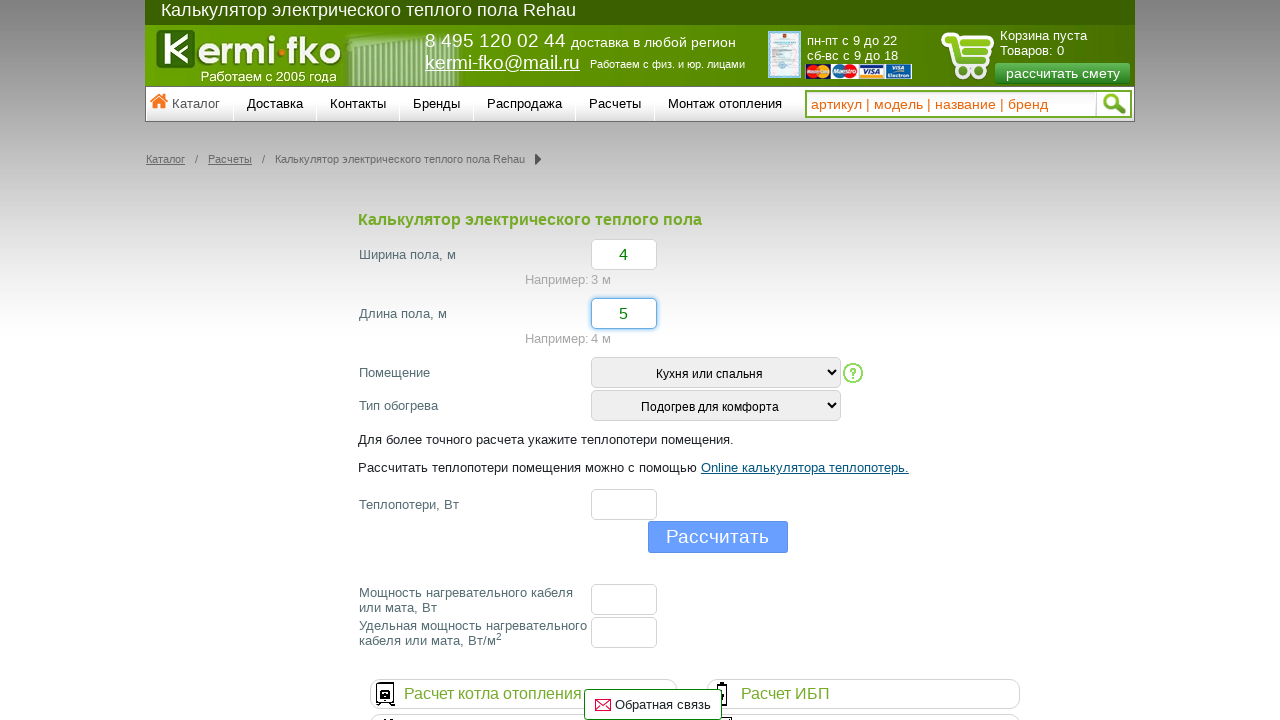

Filled heat loss value with 1568 on #el_f_losses
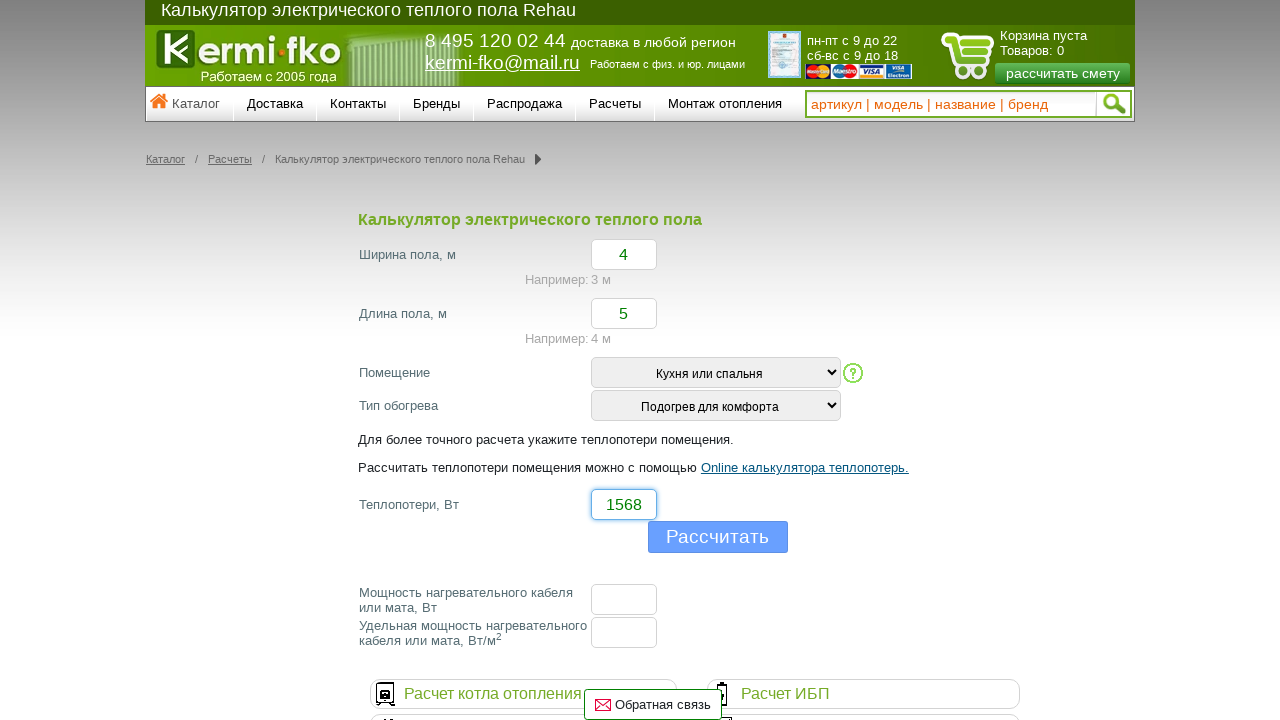

Clicked calculate button at (718, 537) on .buttHFcalc
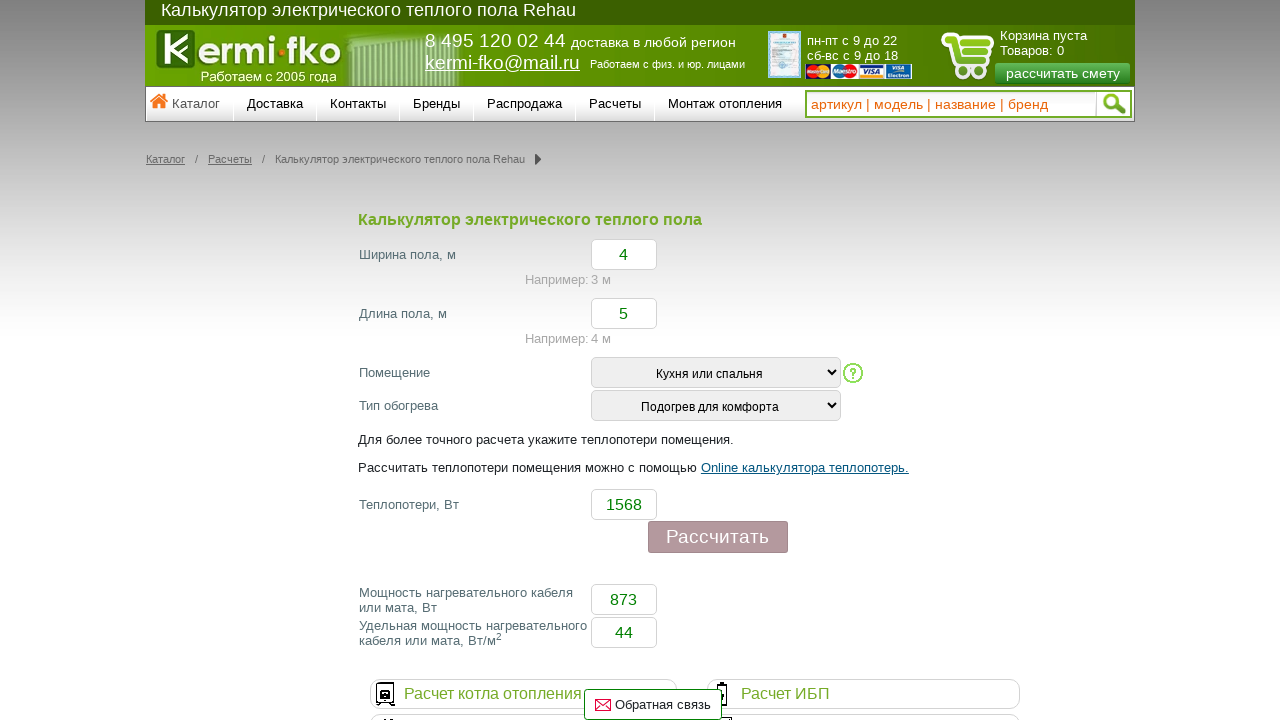

Waited for cable power result field to appear
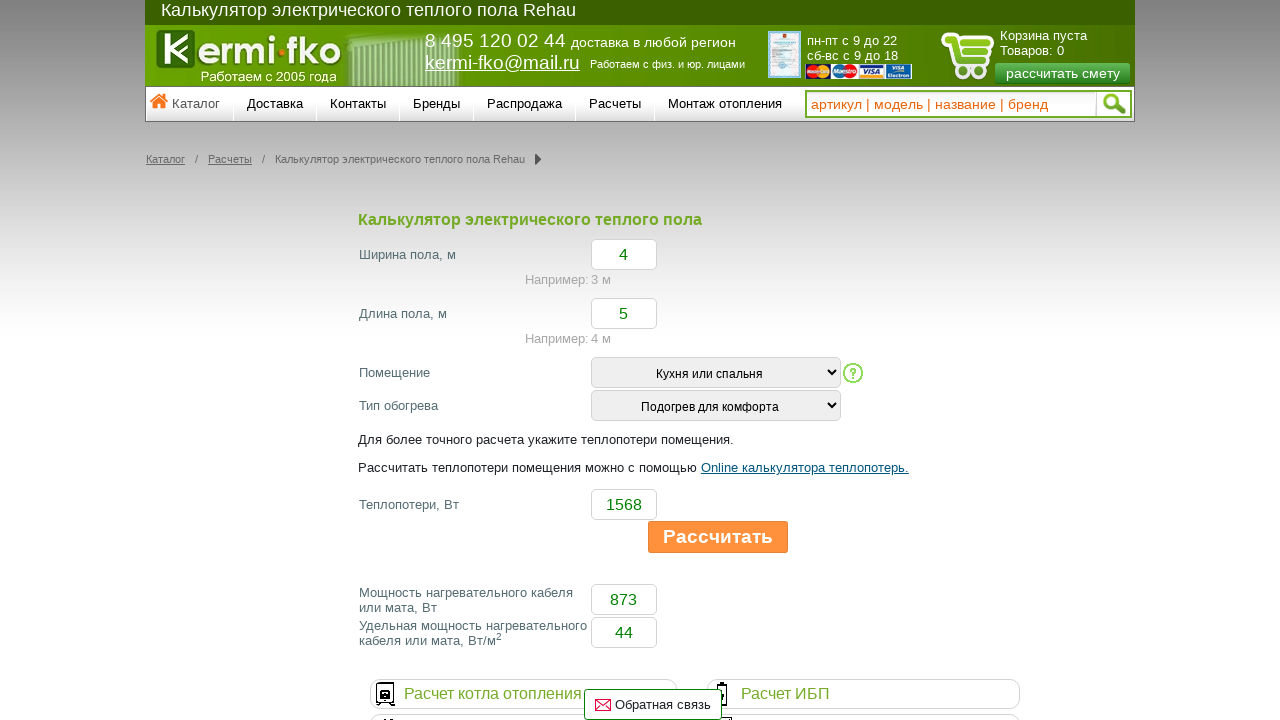

Retrieved calculated cable power value: 873
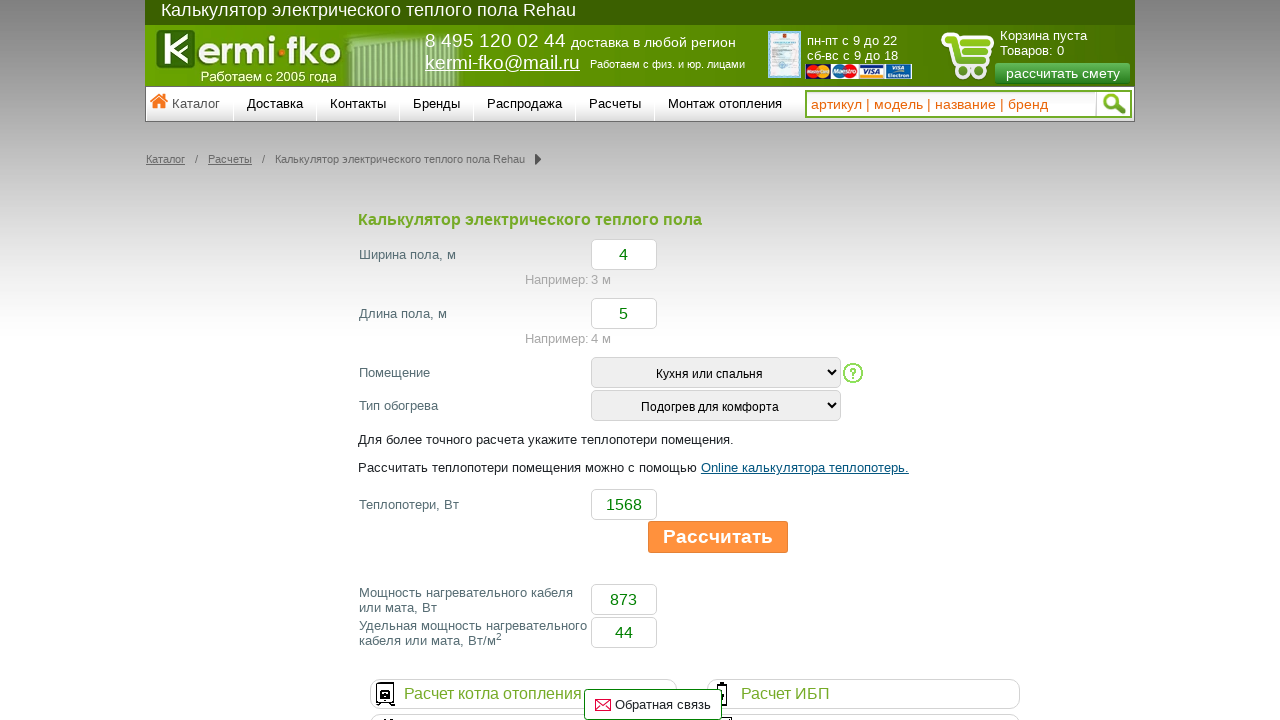

Verified cable power result matches expected value of 873
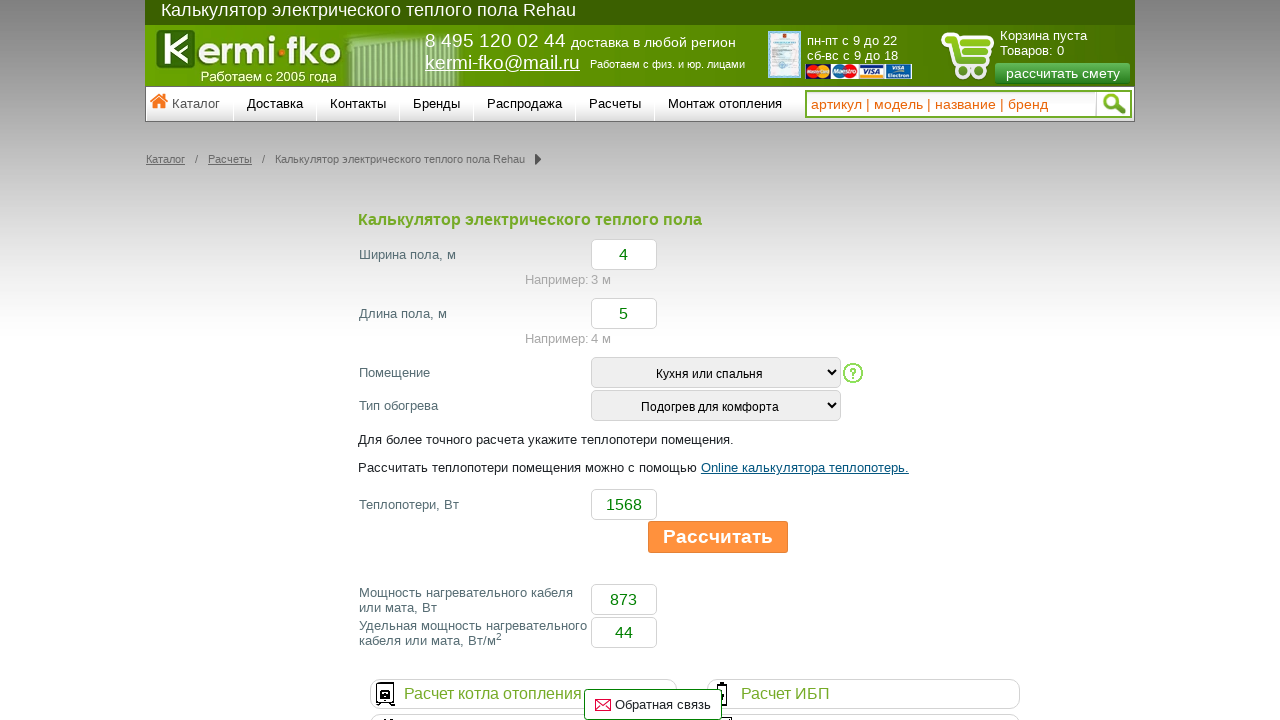

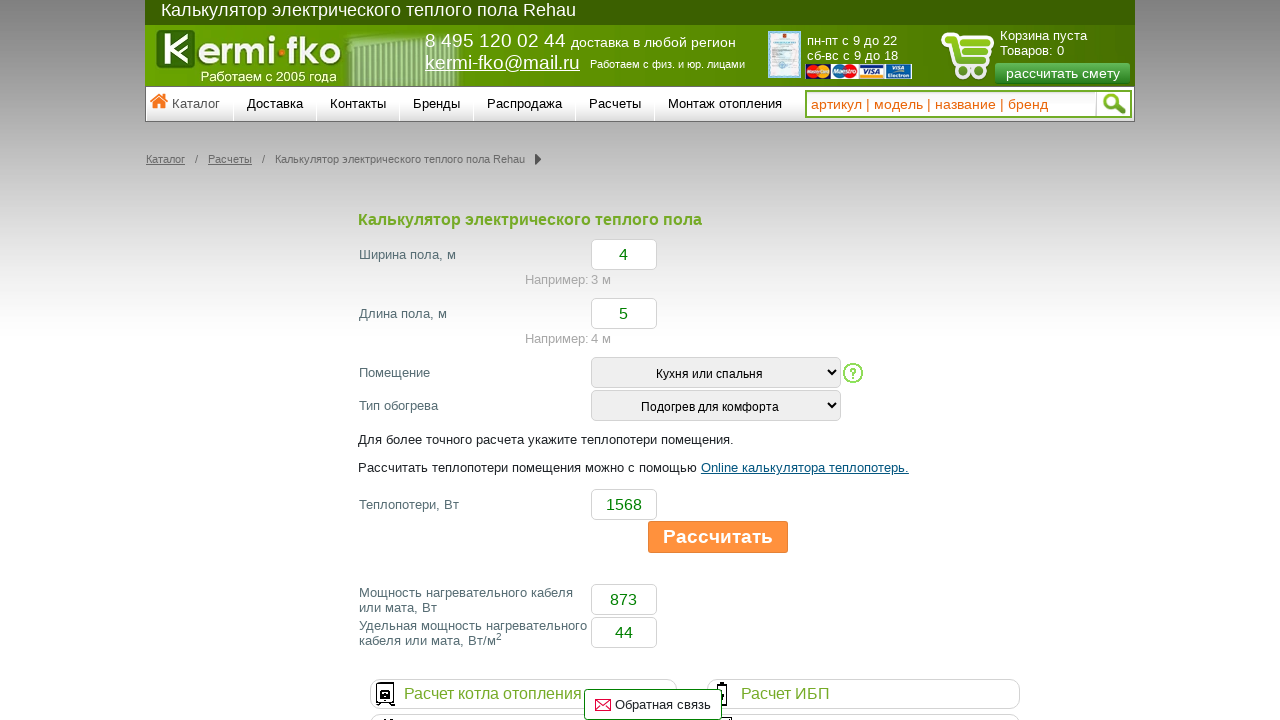